Tests web tables functionality by navigating to Web Tables, adding a new record with personal details including name, email, age, salary, and department.

Starting URL: https://demoqa.com/elements

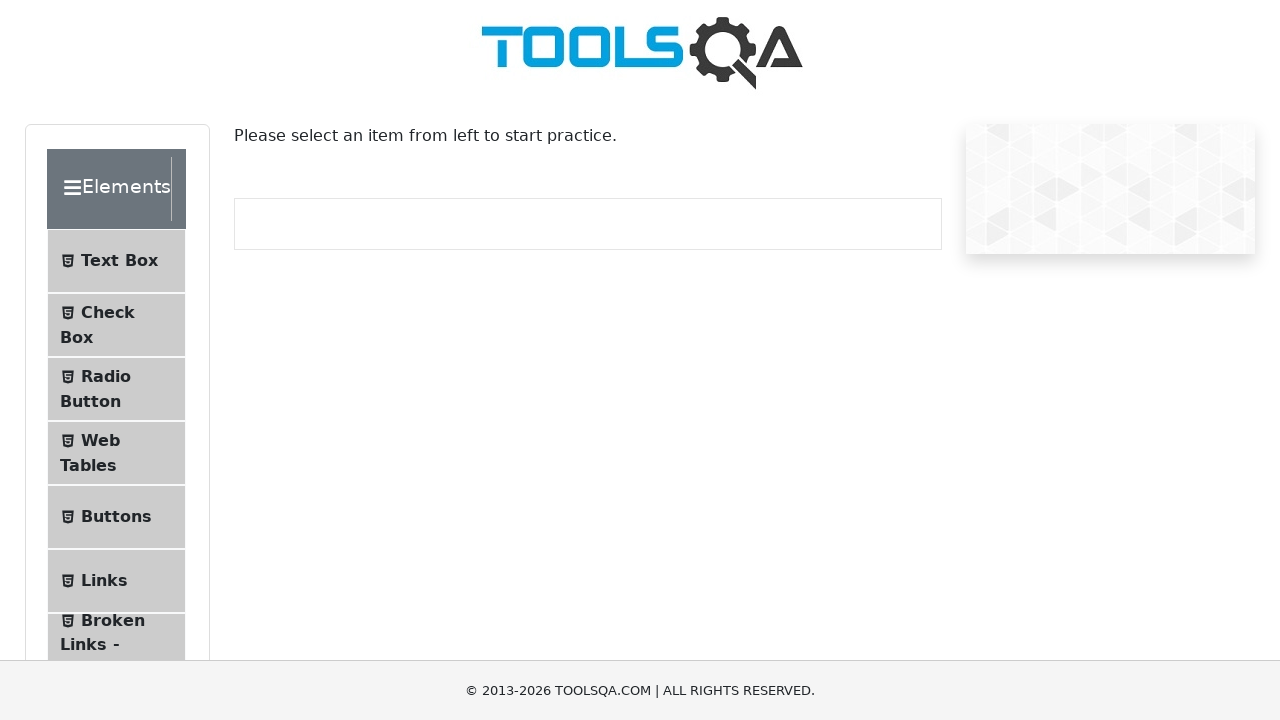

Clicked on Web Tables menu item at (116, 453) on #item-3
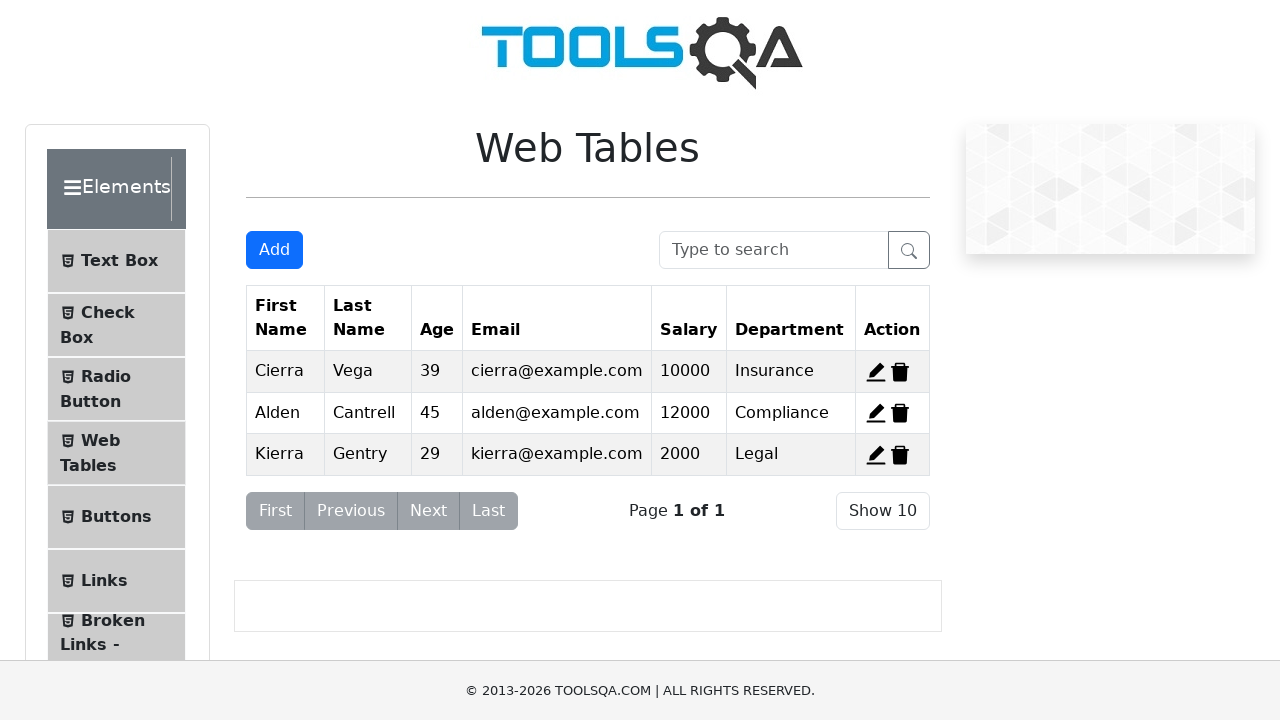

Clicked Add button to create new record at (274, 250) on #addNewRecordButton
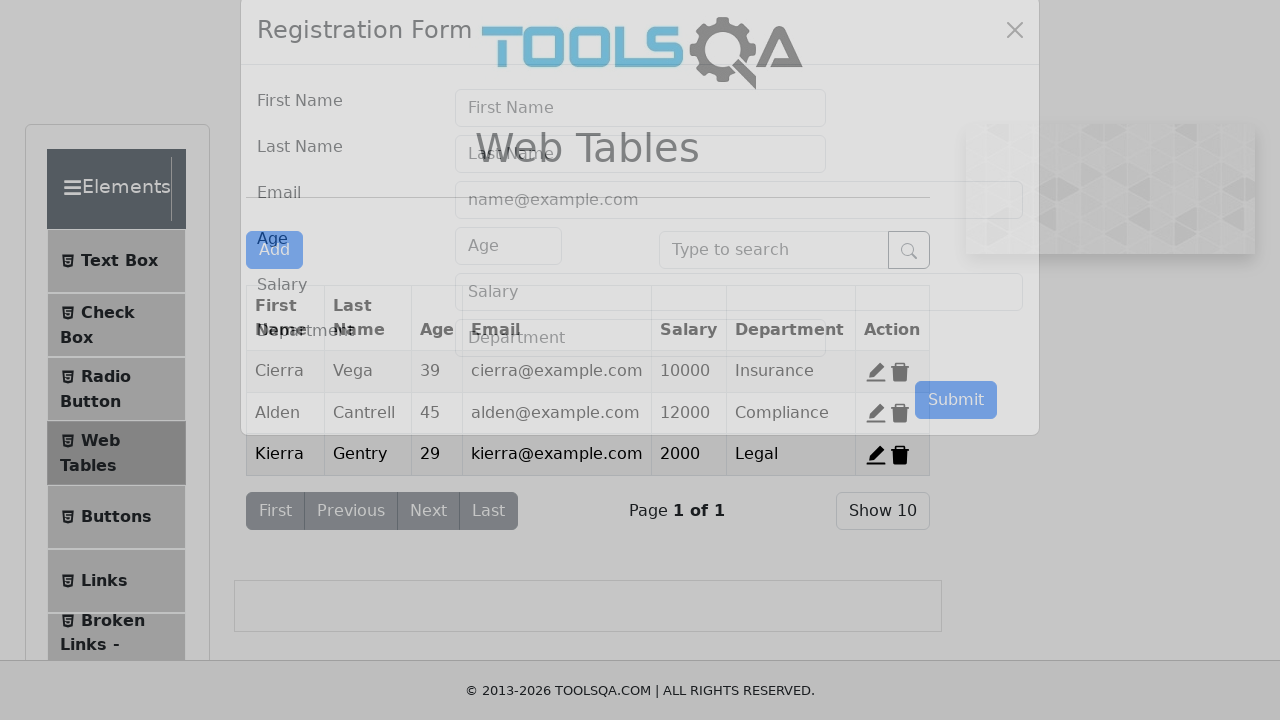

Filled first name field with 'John' on #firstName
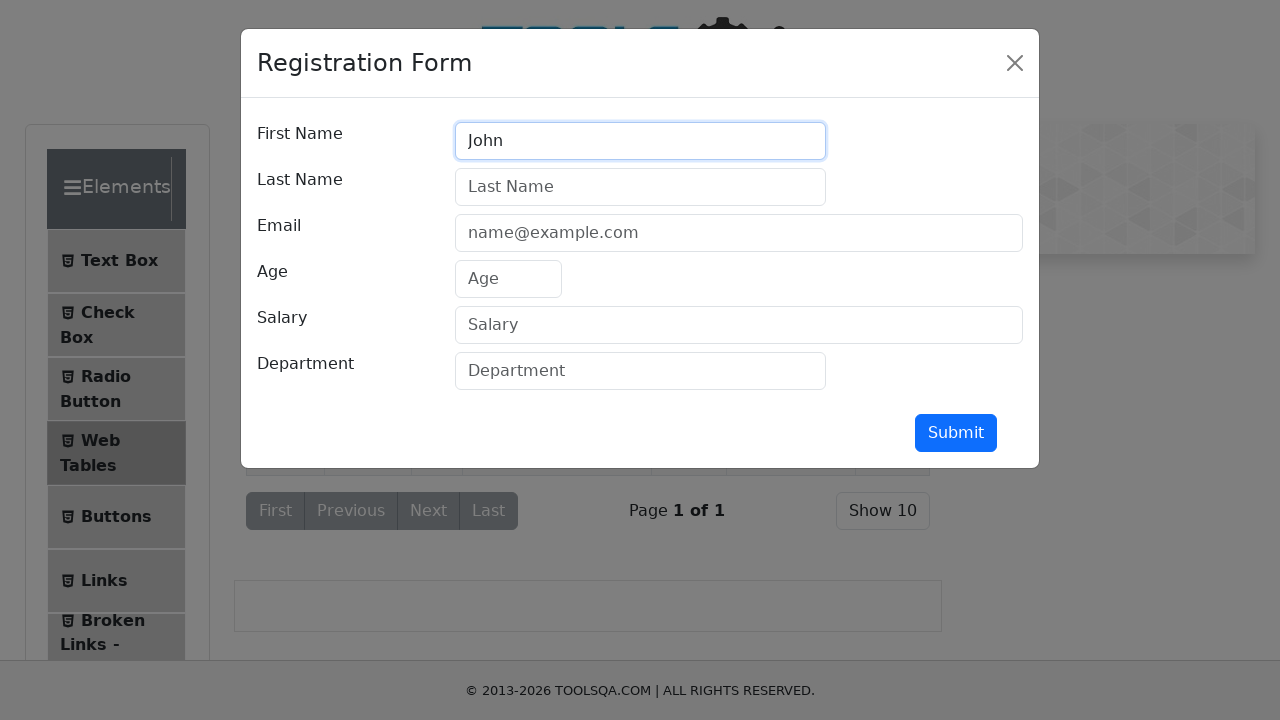

Filled last name field with 'Doe' on #lastName
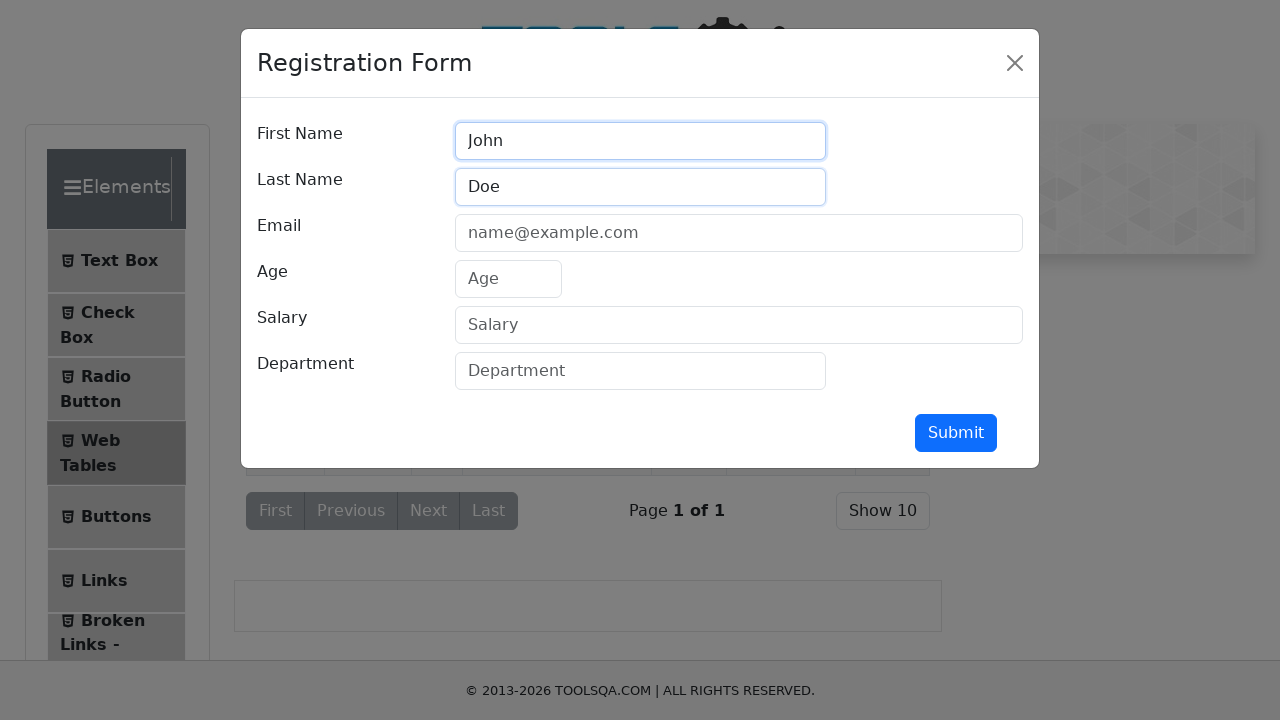

Filled email field with 'johndoe@yahoo.com' on #userEmail
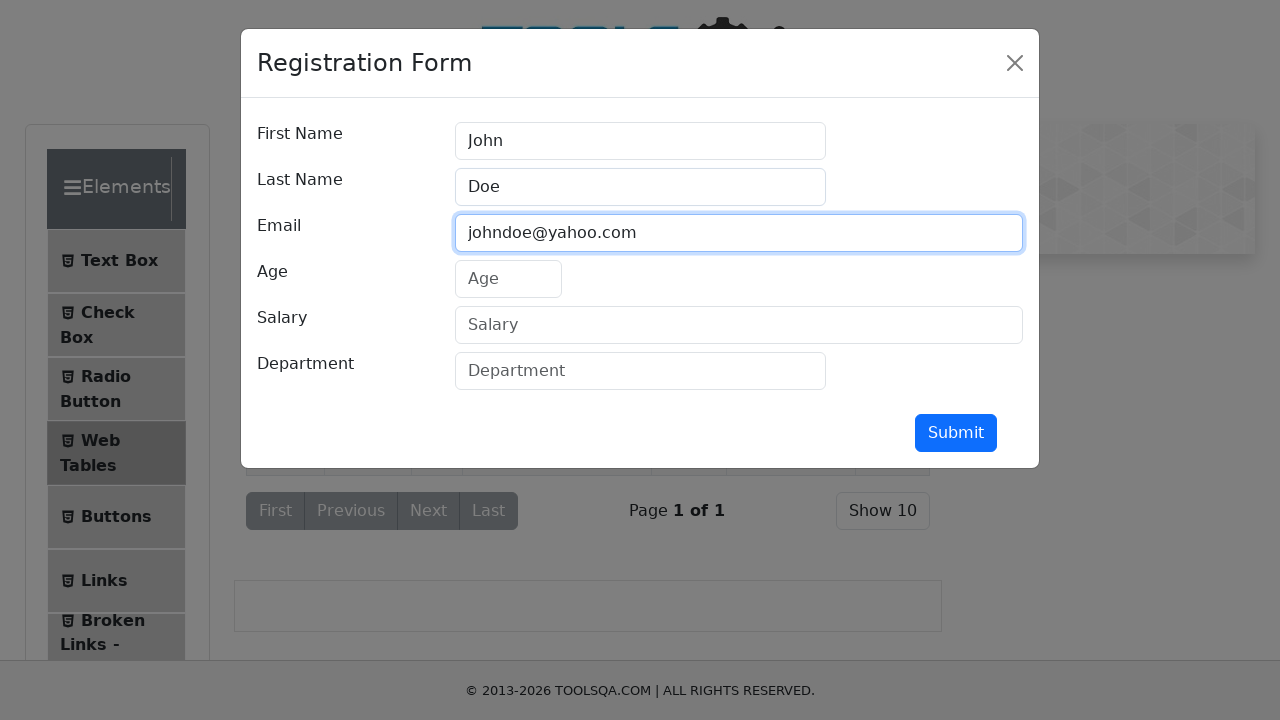

Filled age field with '22' on #age
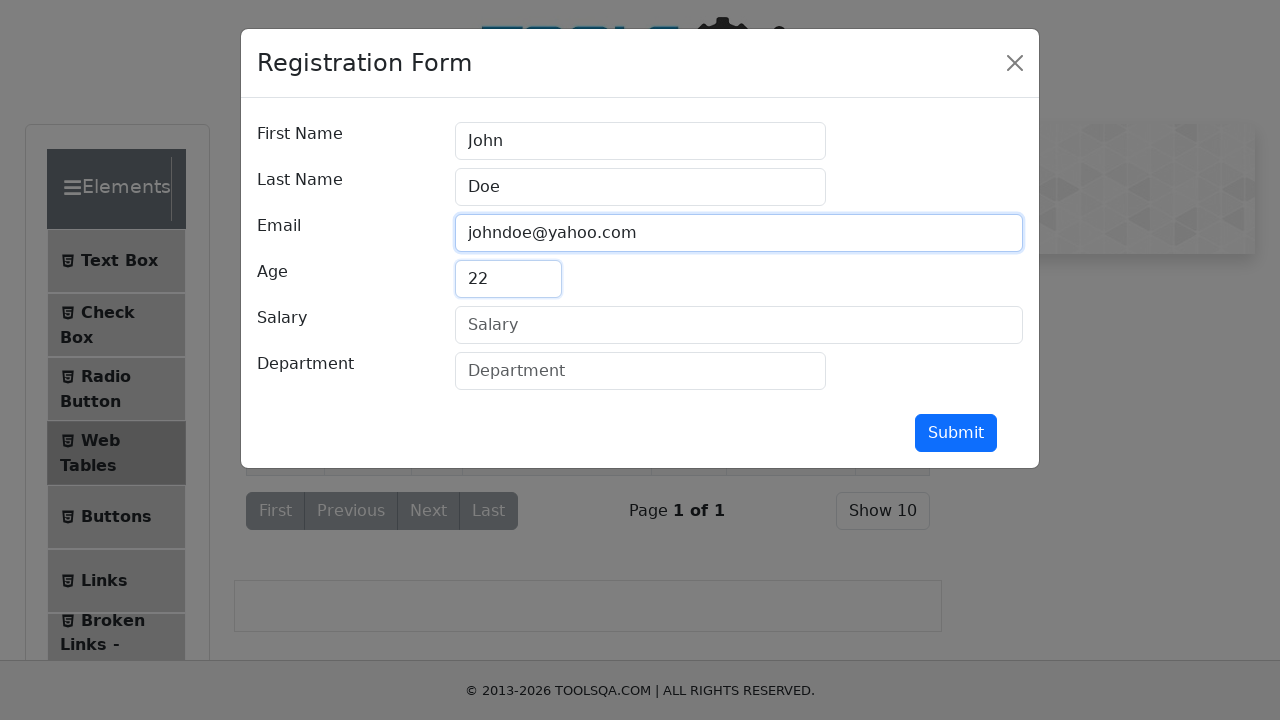

Filled salary field with '2200' on #salary
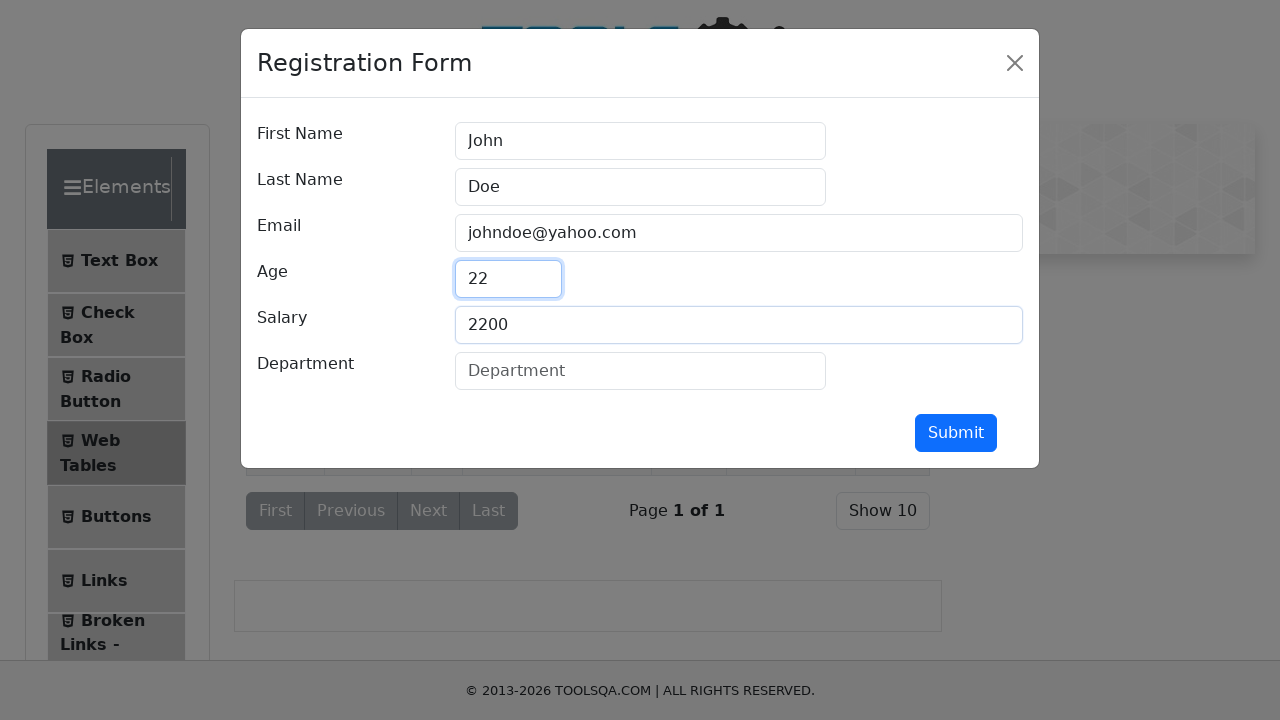

Filled department field with 'Management' on #department
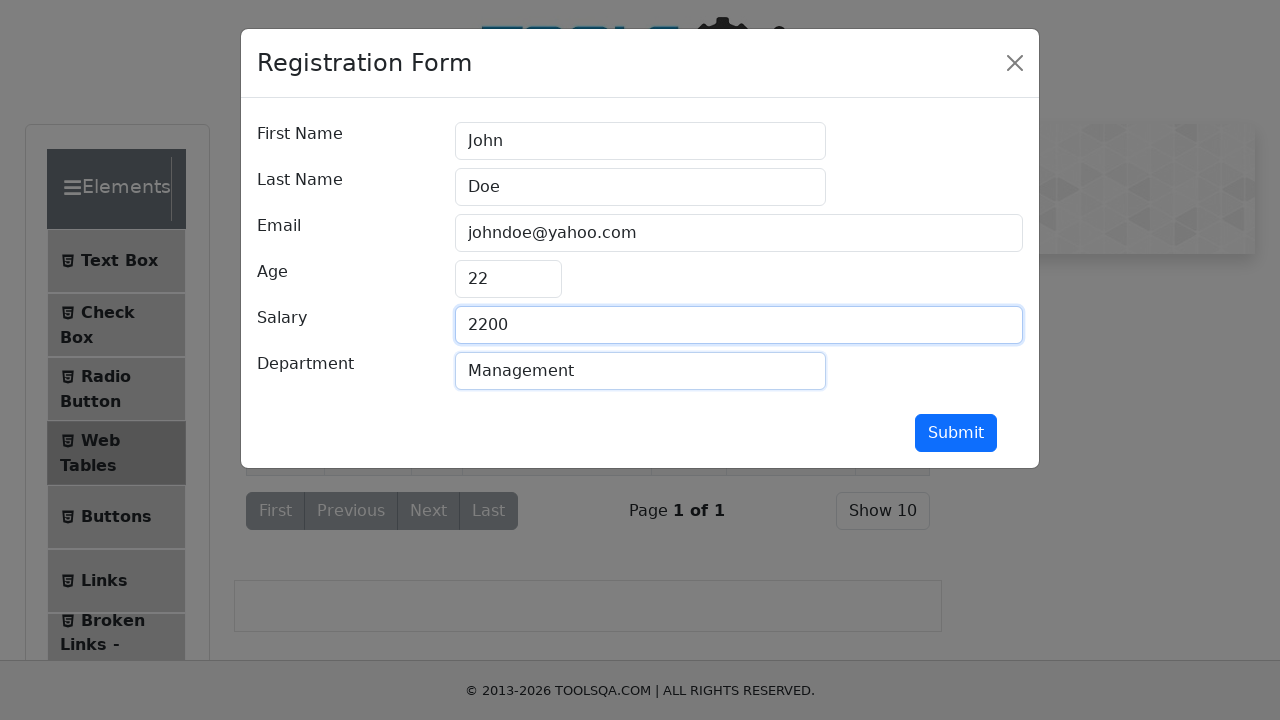

Clicked submit button to create new record at (956, 433) on #submit
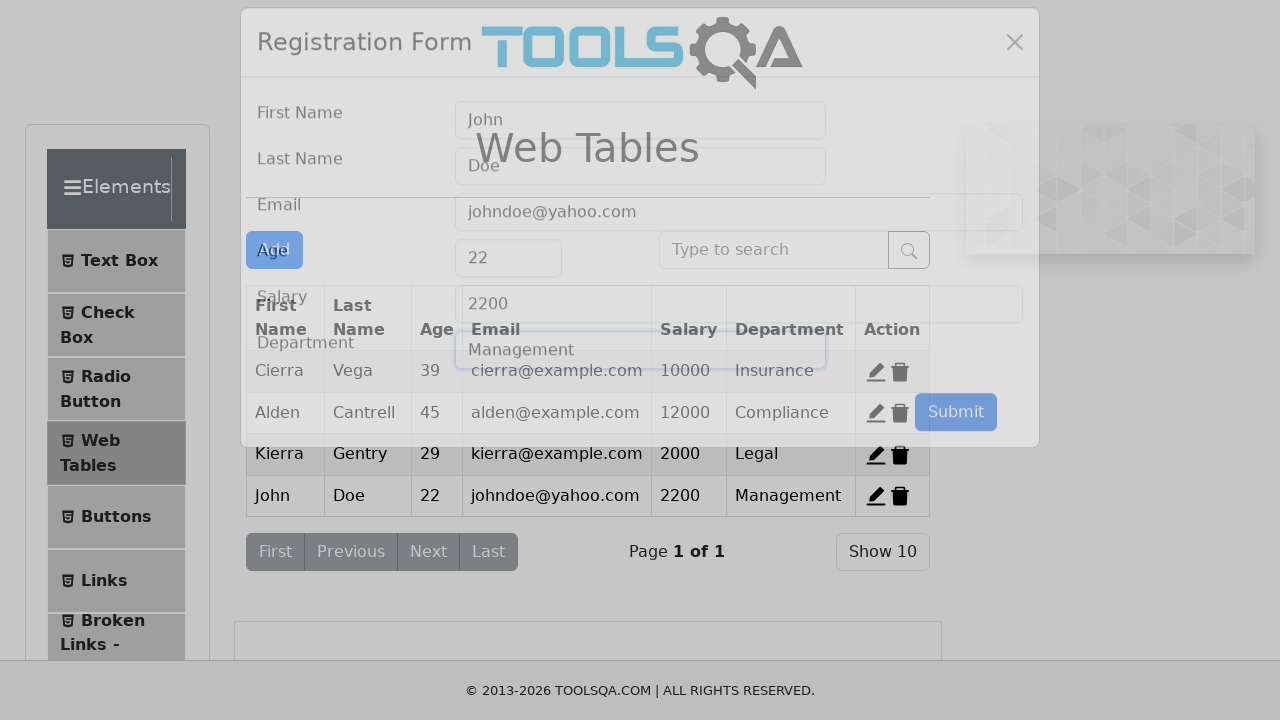

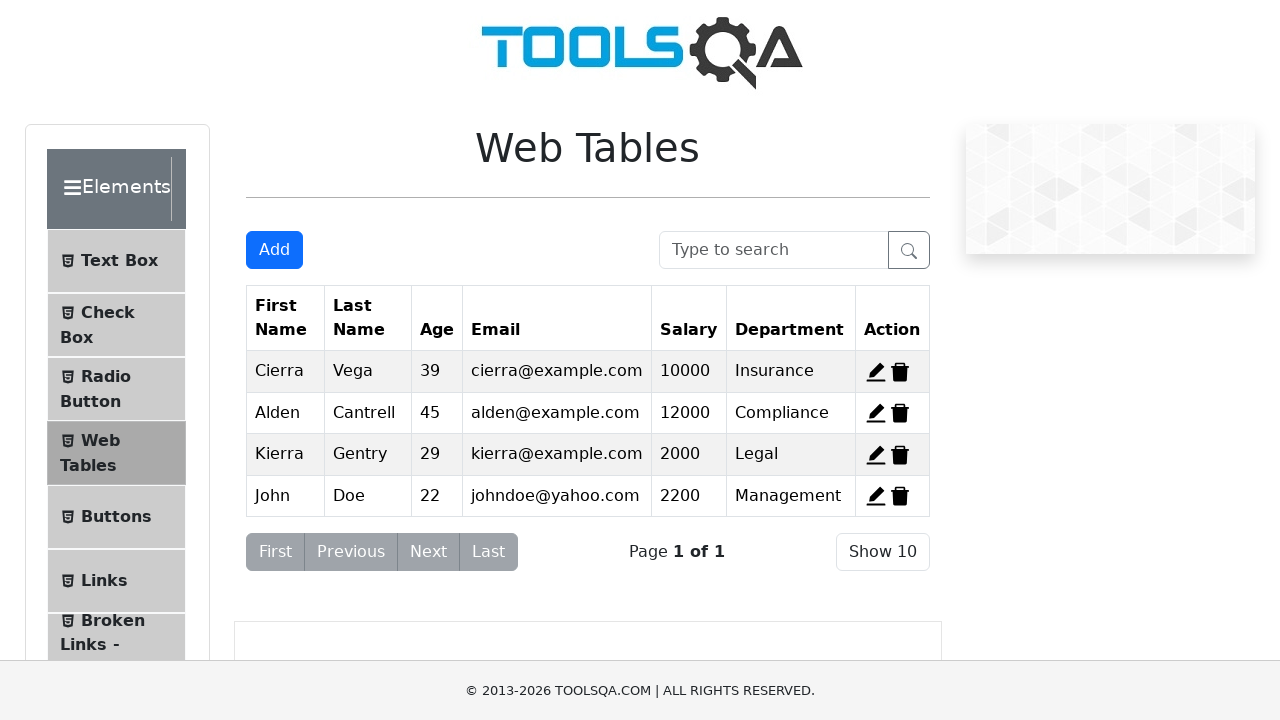